Tests pagination functionality by navigating through table pages until finding a specific item ("Beans") in the offers table.

Starting URL: https://rahulshettyacademy.com/seleniumPractise/#/offers

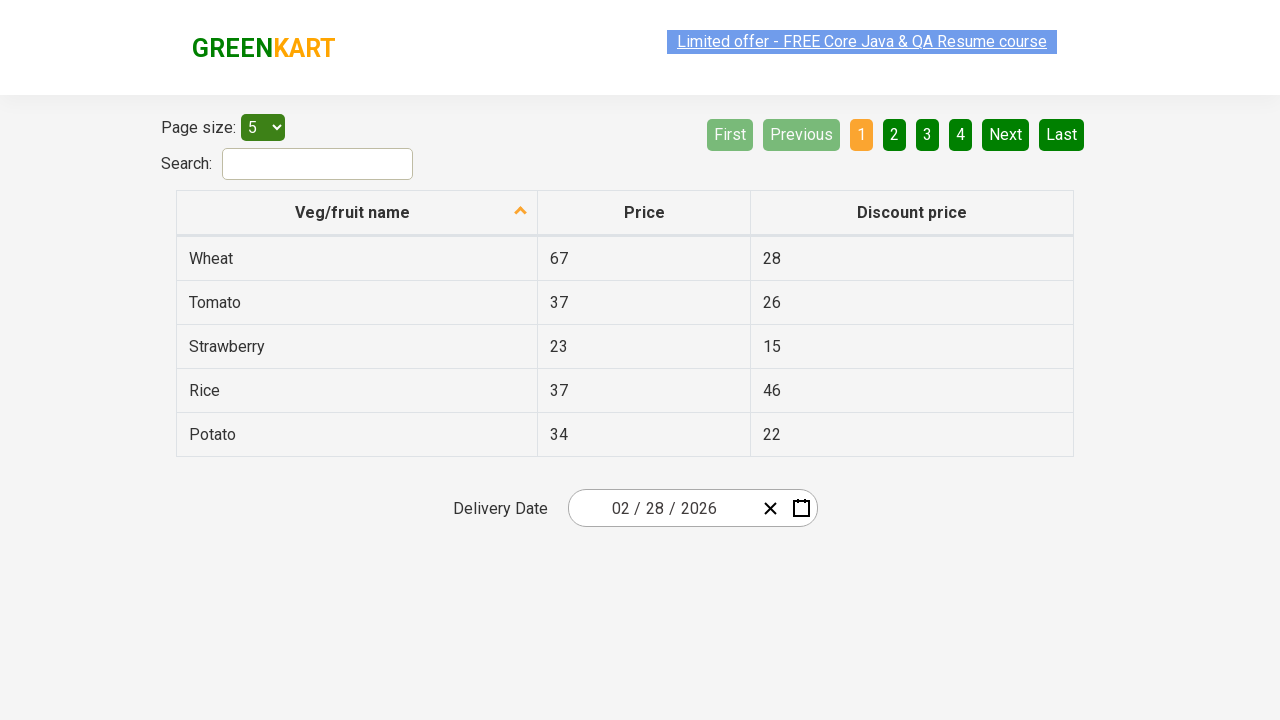

Waited for offers table to load
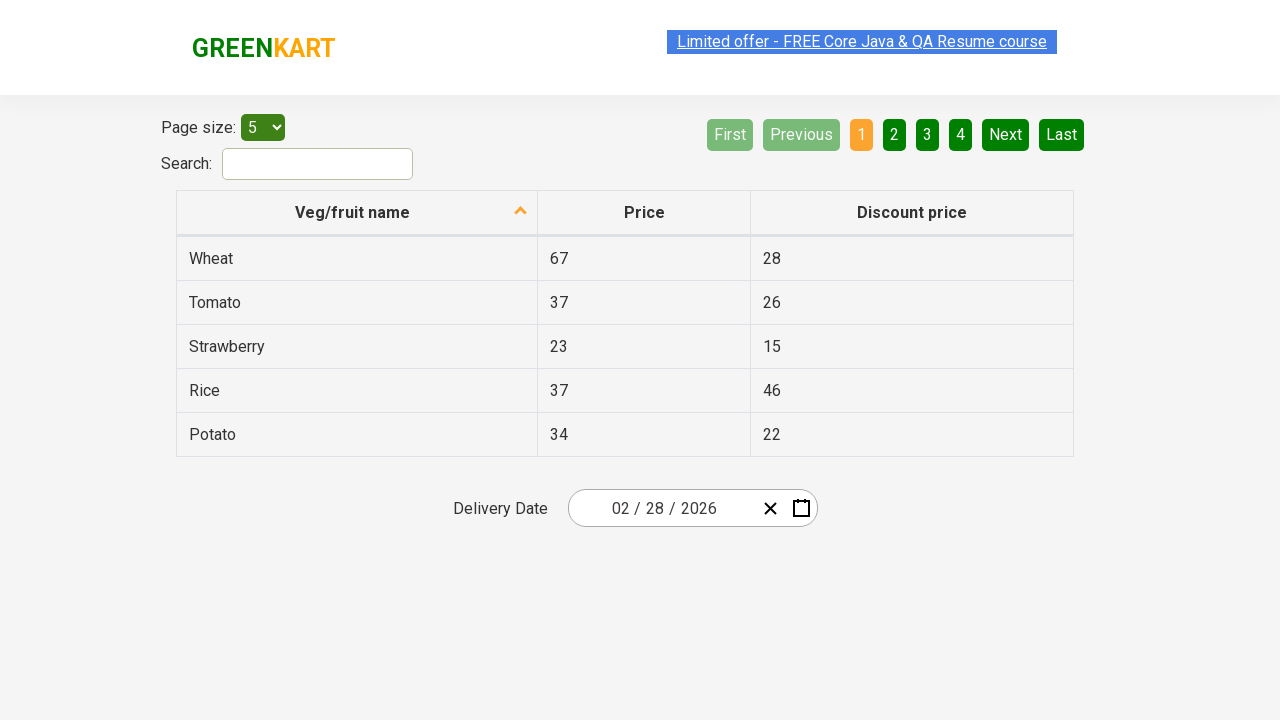

Retrieved all vegetable elements from current page
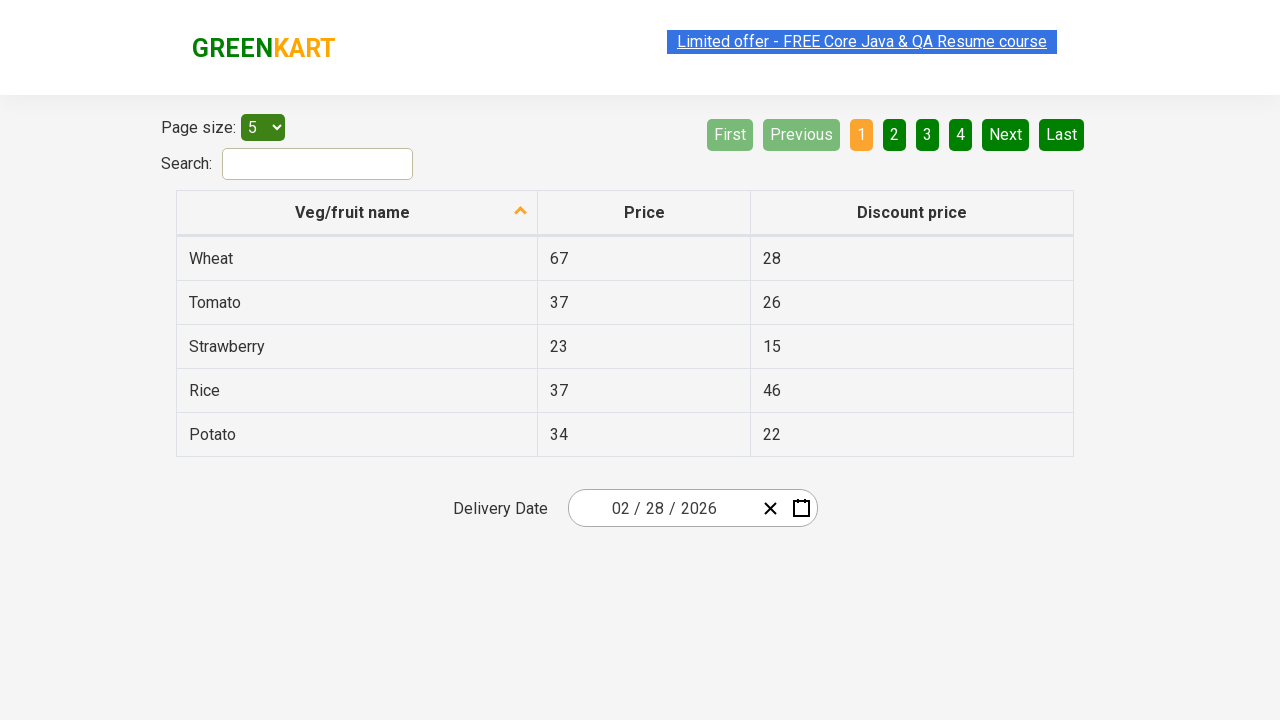

Clicked Next button to navigate to next page at (1006, 134) on a[aria-label='Next']
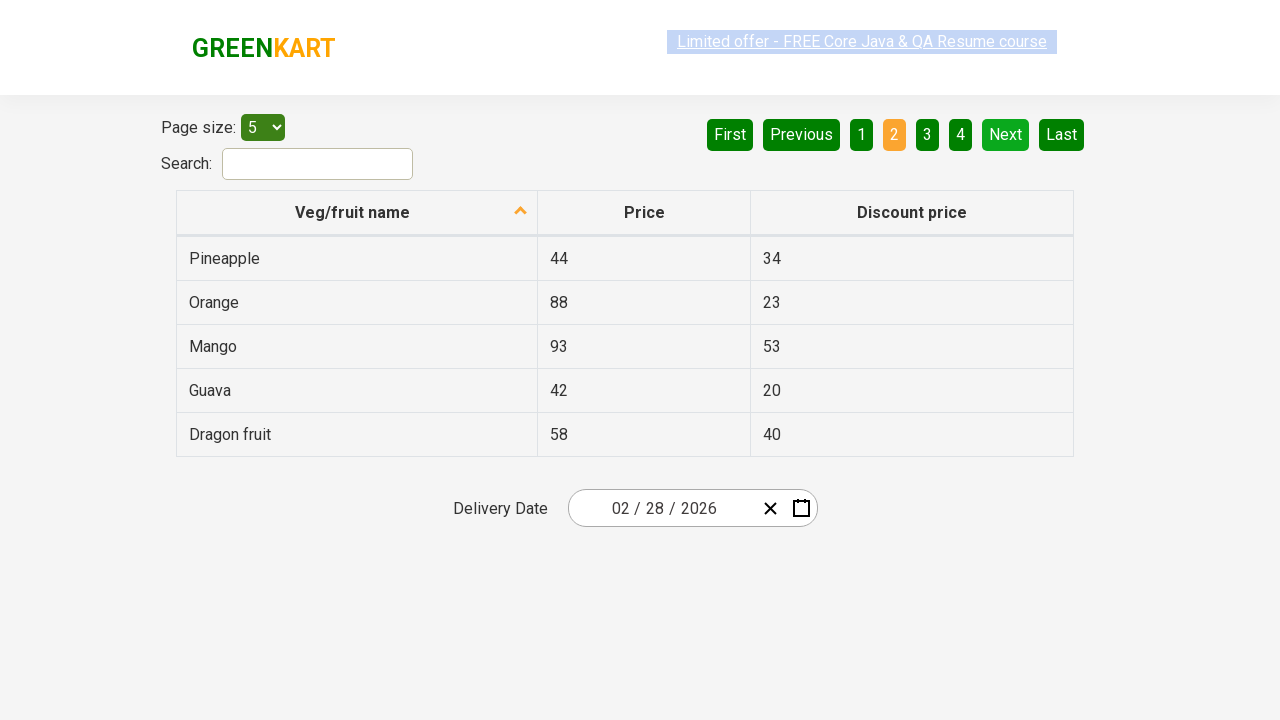

Waited for table to update after pagination
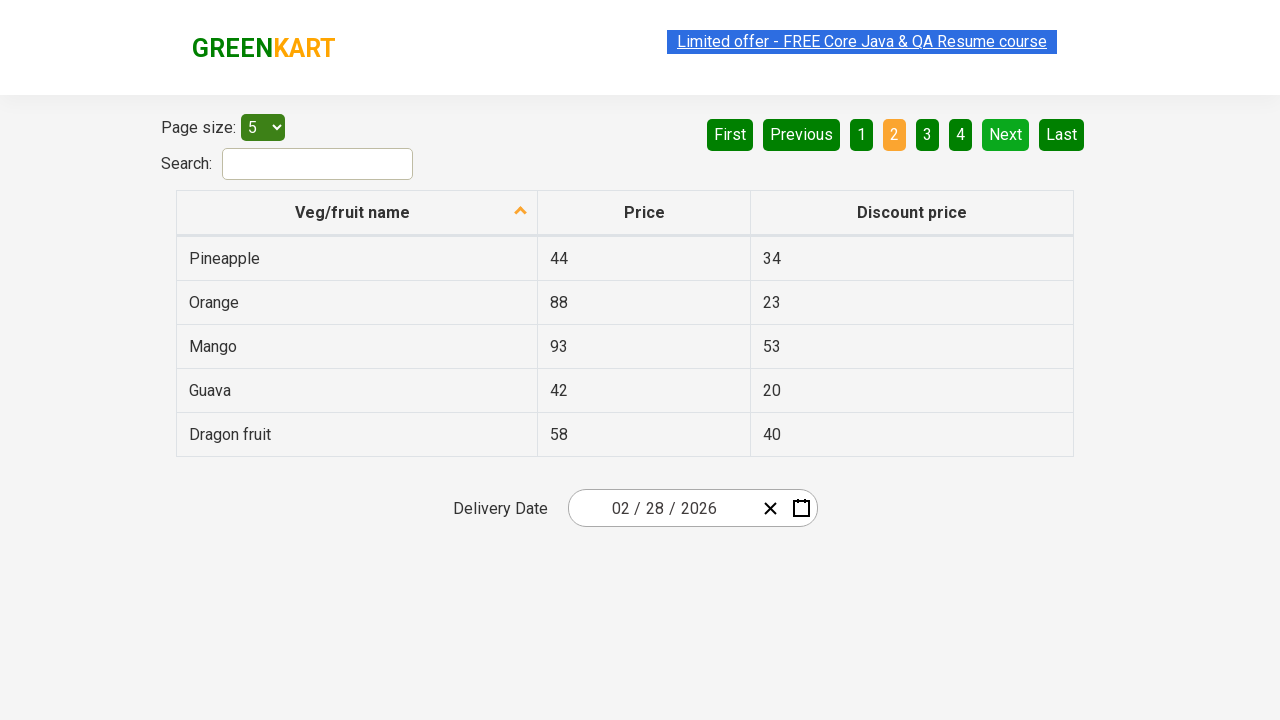

Retrieved all vegetable elements from current page
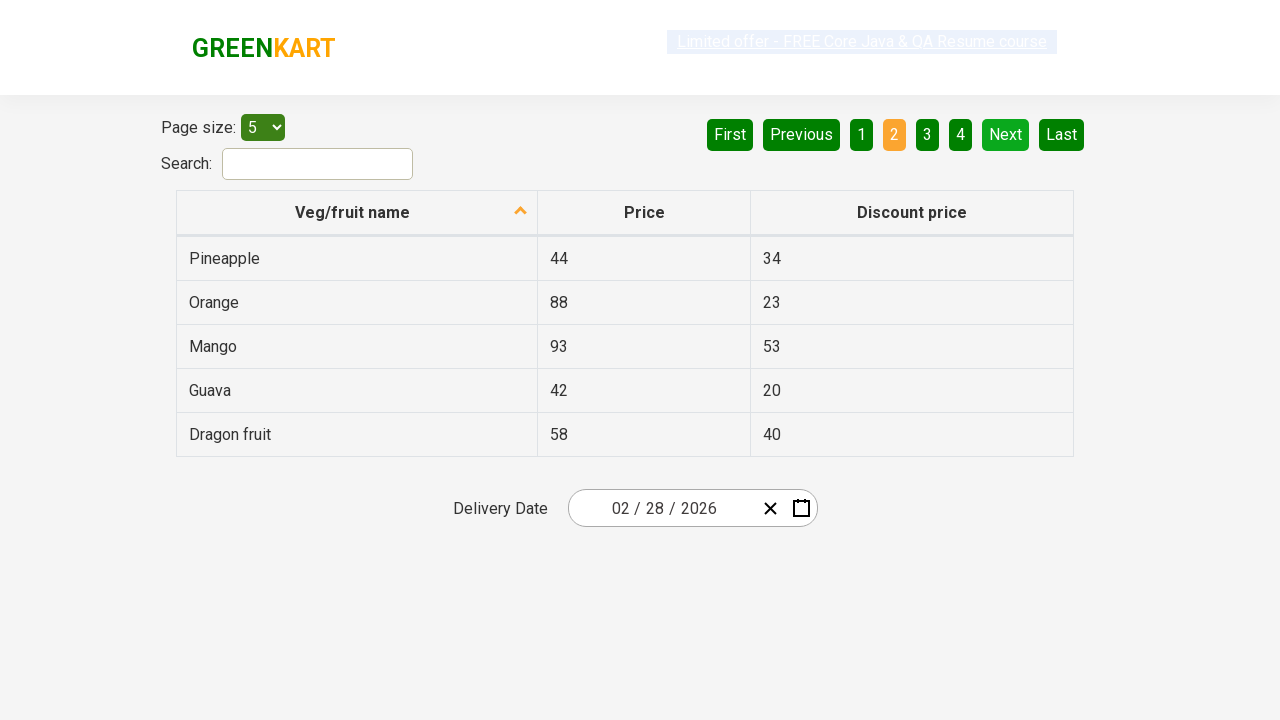

Clicked Next button to navigate to next page at (1006, 134) on a[aria-label='Next']
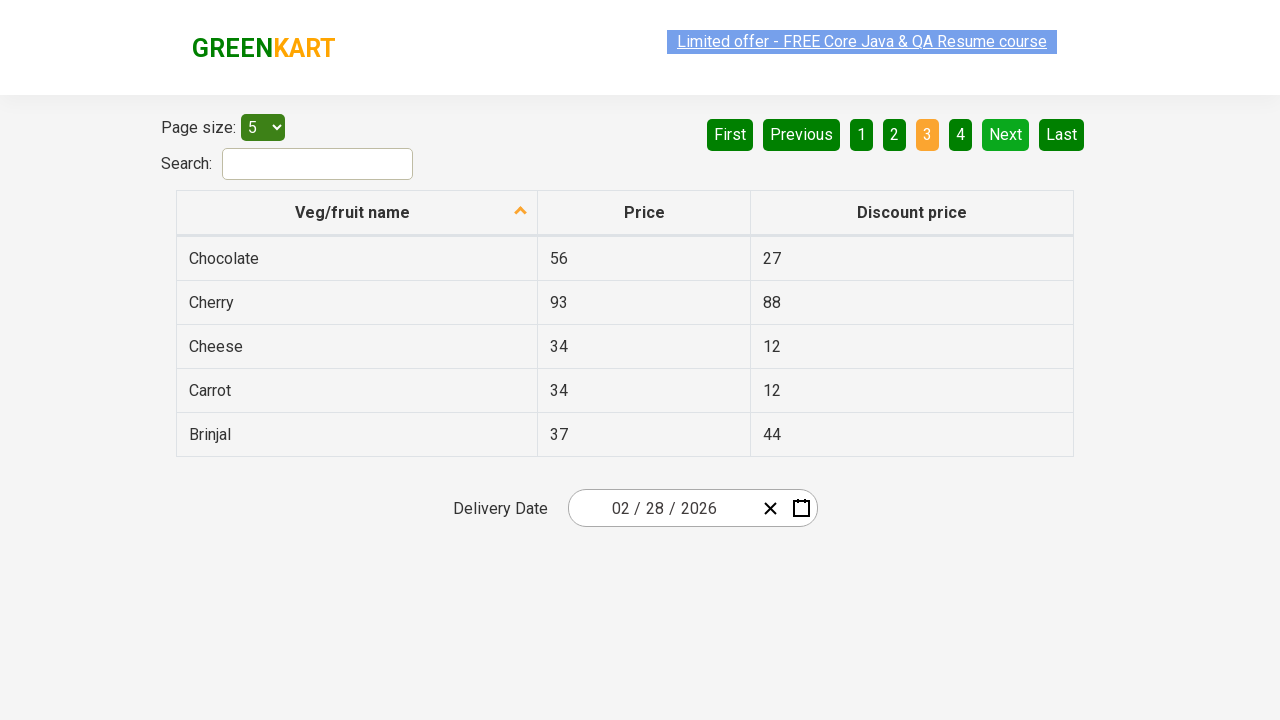

Waited for table to update after pagination
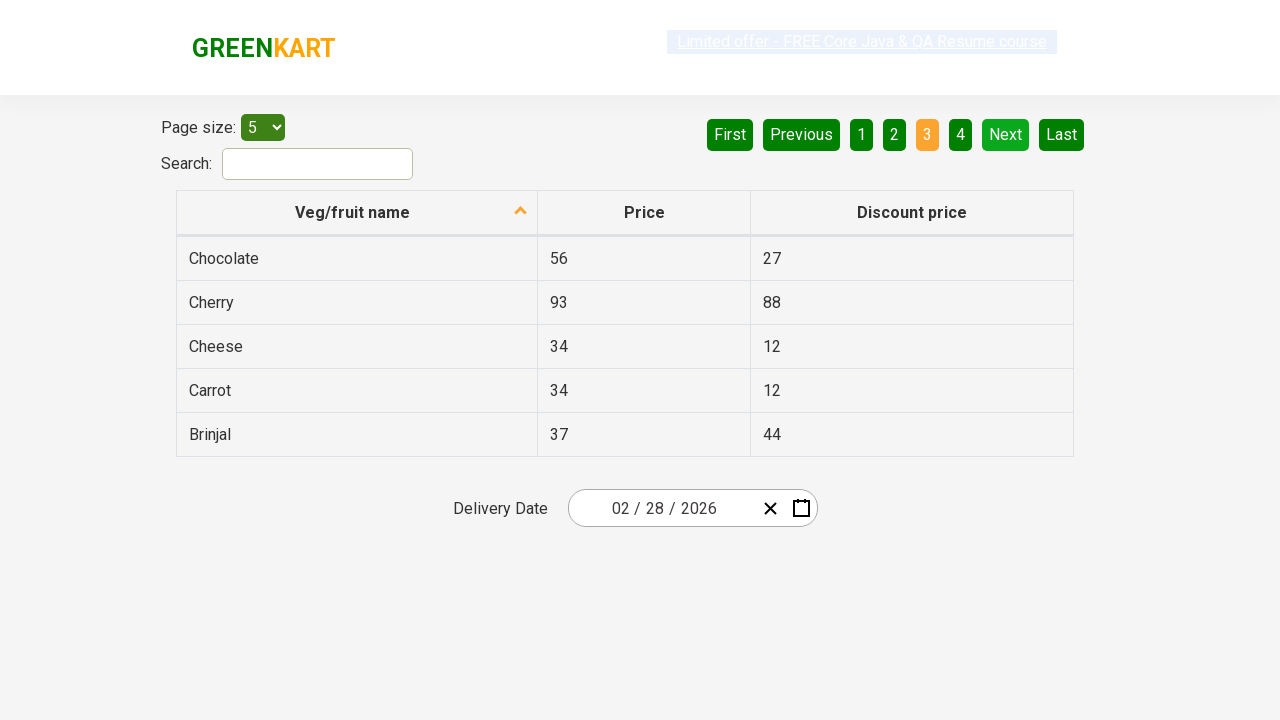

Retrieved all vegetable elements from current page
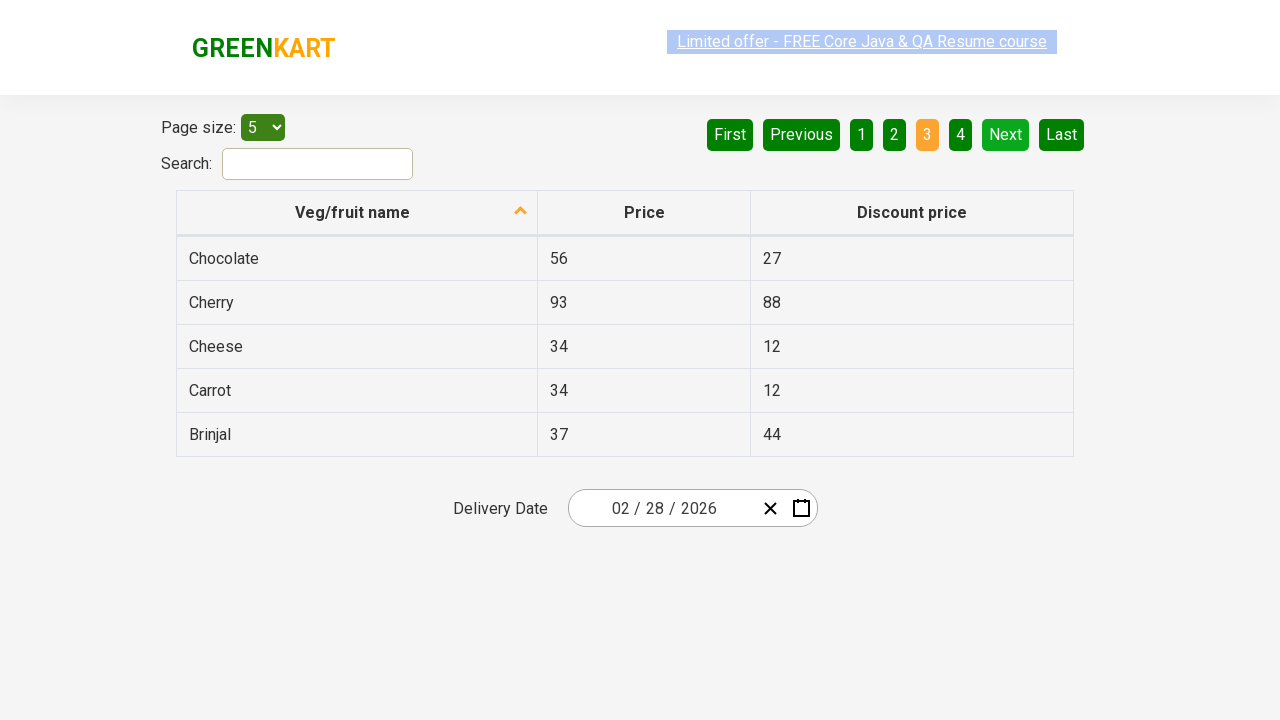

Clicked Next button to navigate to next page at (1006, 134) on a[aria-label='Next']
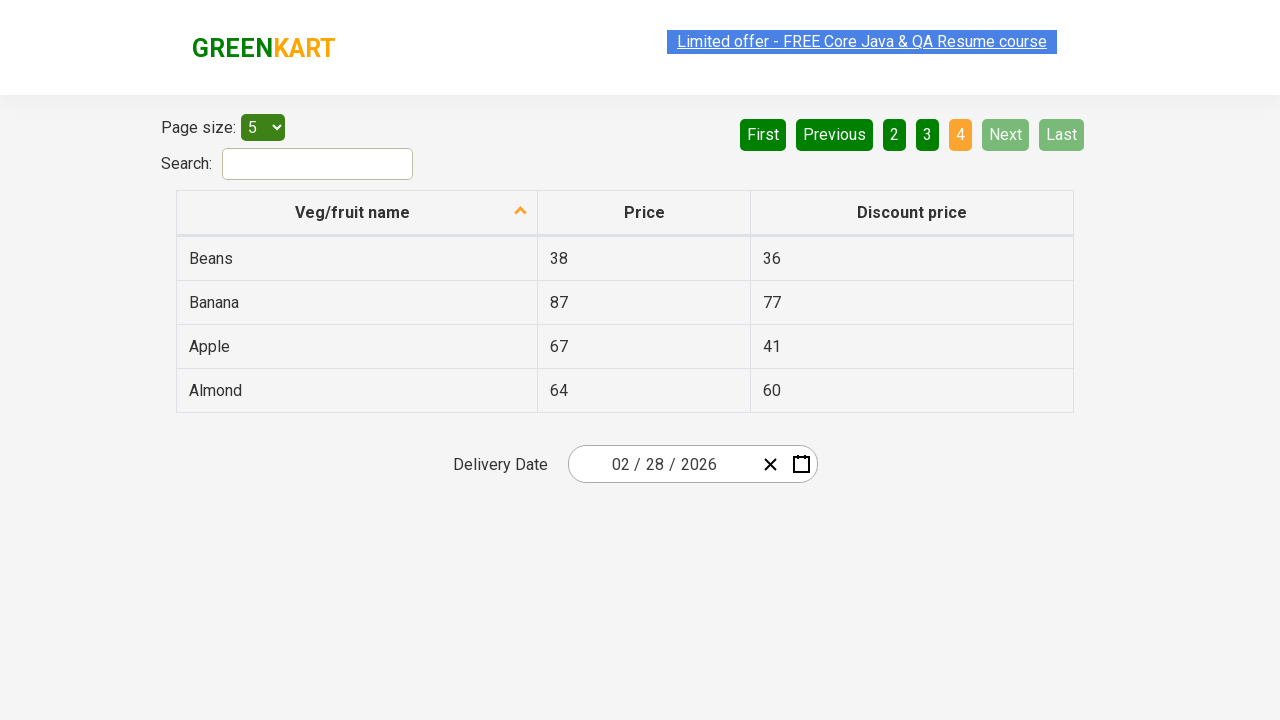

Waited for table to update after pagination
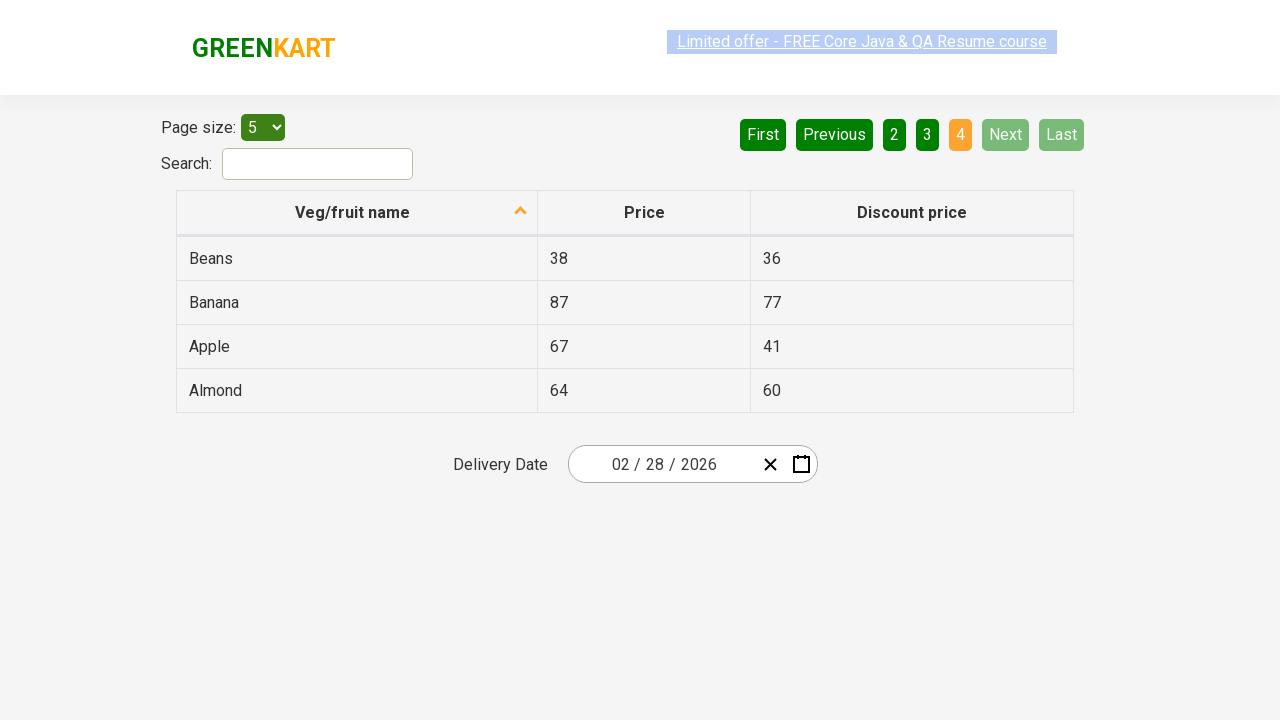

Retrieved all vegetable elements from current page
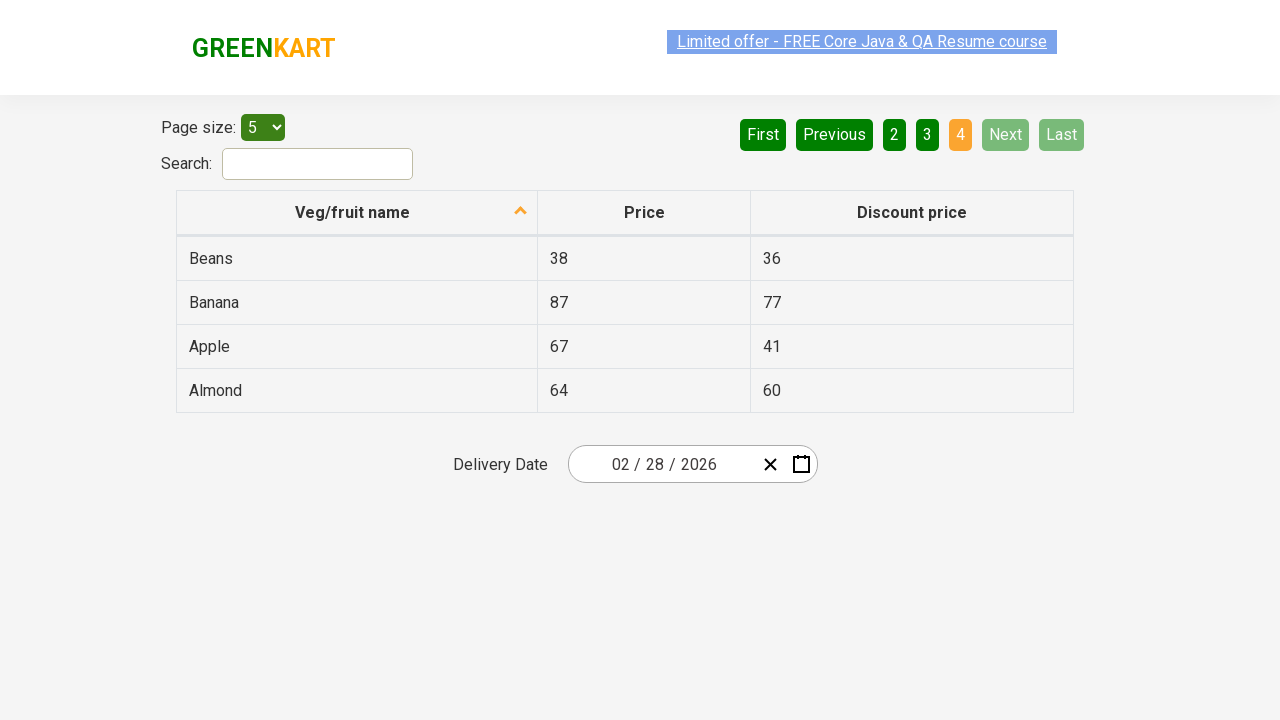

Found 'Beans' in the offers table
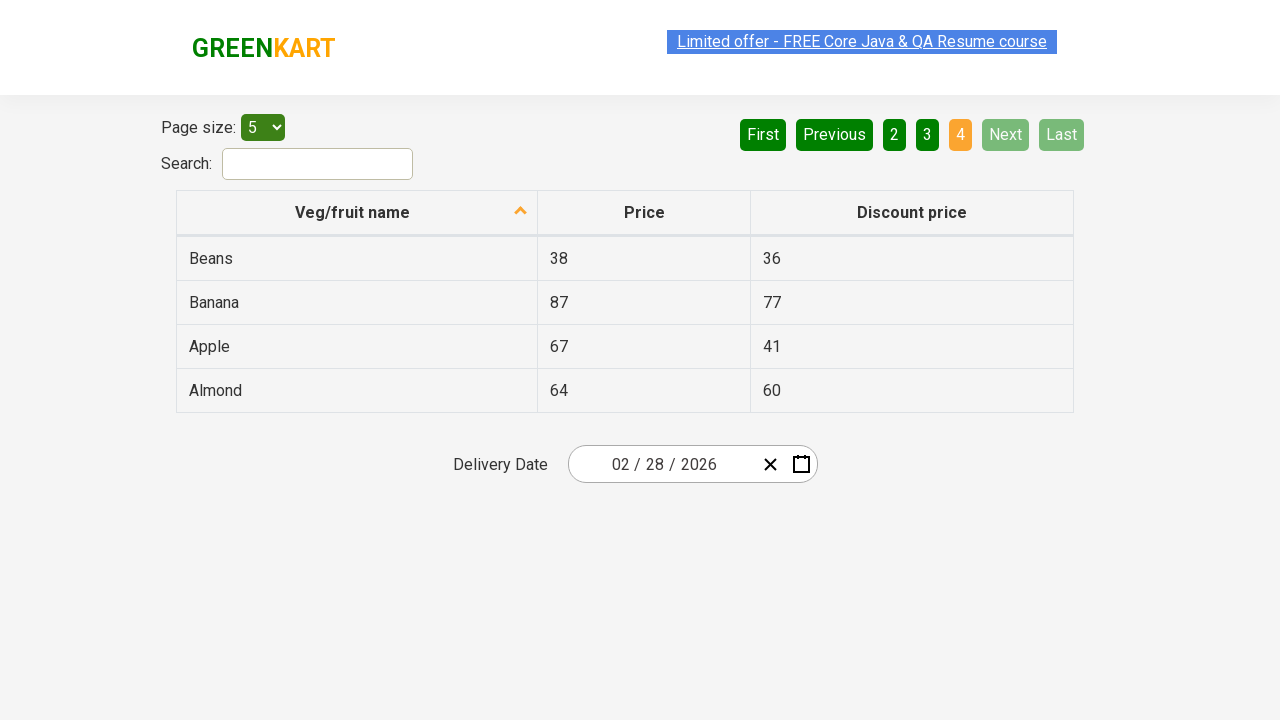

Verified offers table is visible on final page
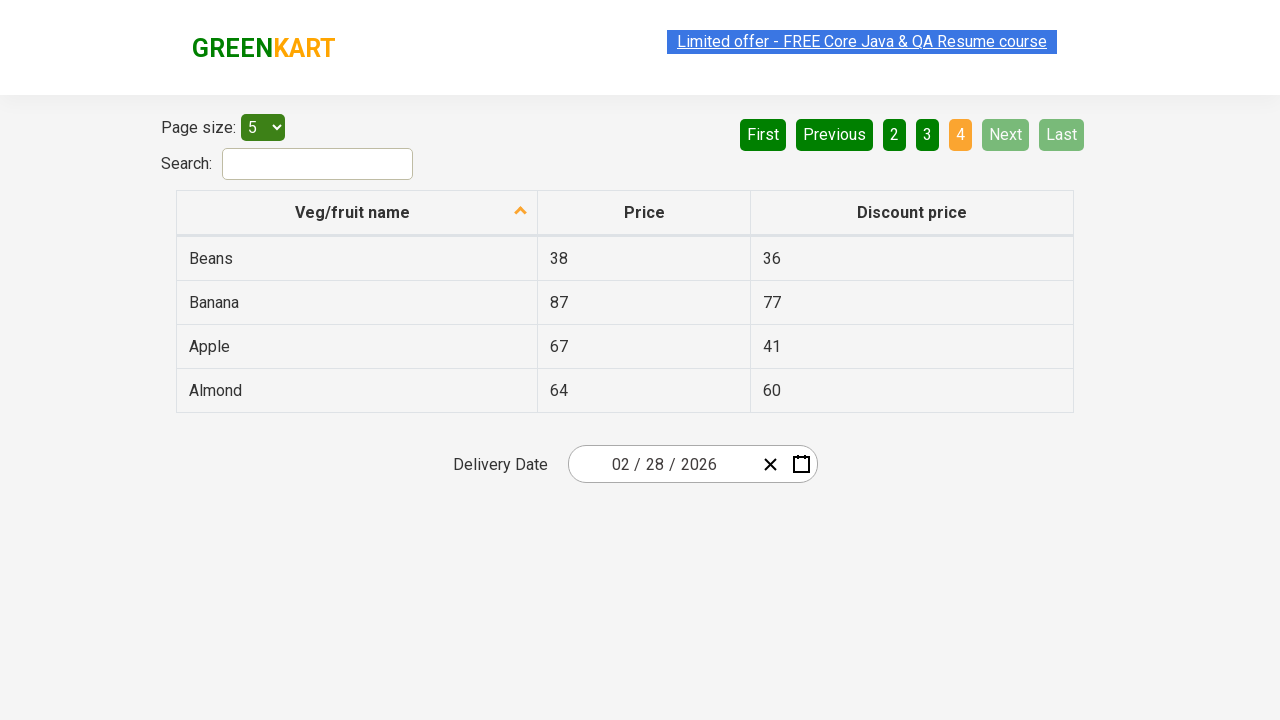

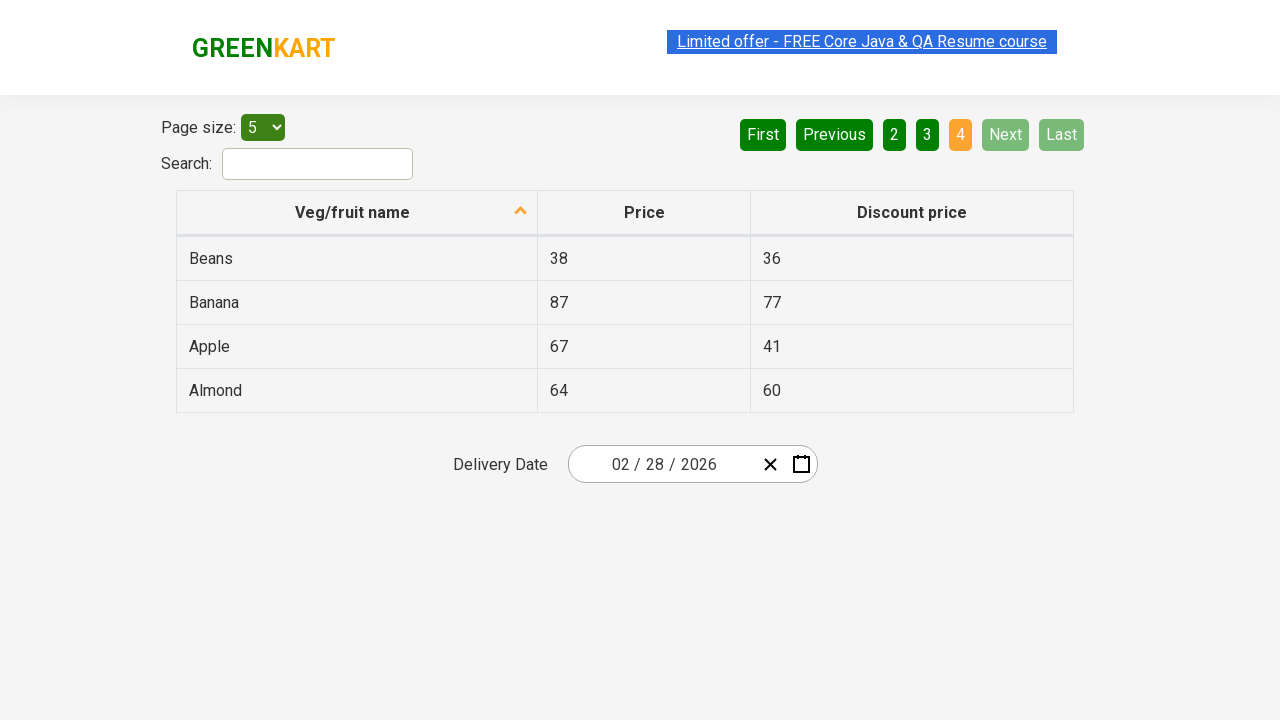